Tests browser window handling by clicking a button that opens a new window and switching between windows

Starting URL: http://demo.automationtesting.in/Windows.html

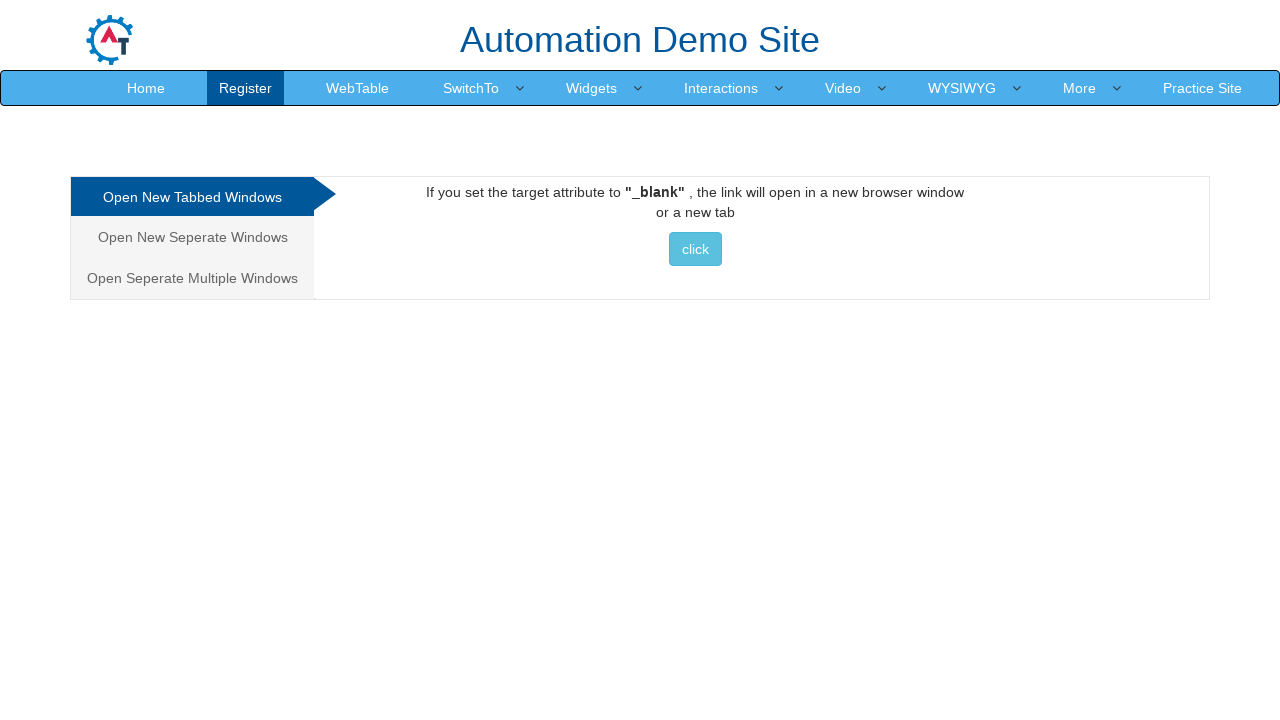

Clicked button to open new window/tab at (695, 249) on xpath=//*[@id="Tabbed"]/a/button
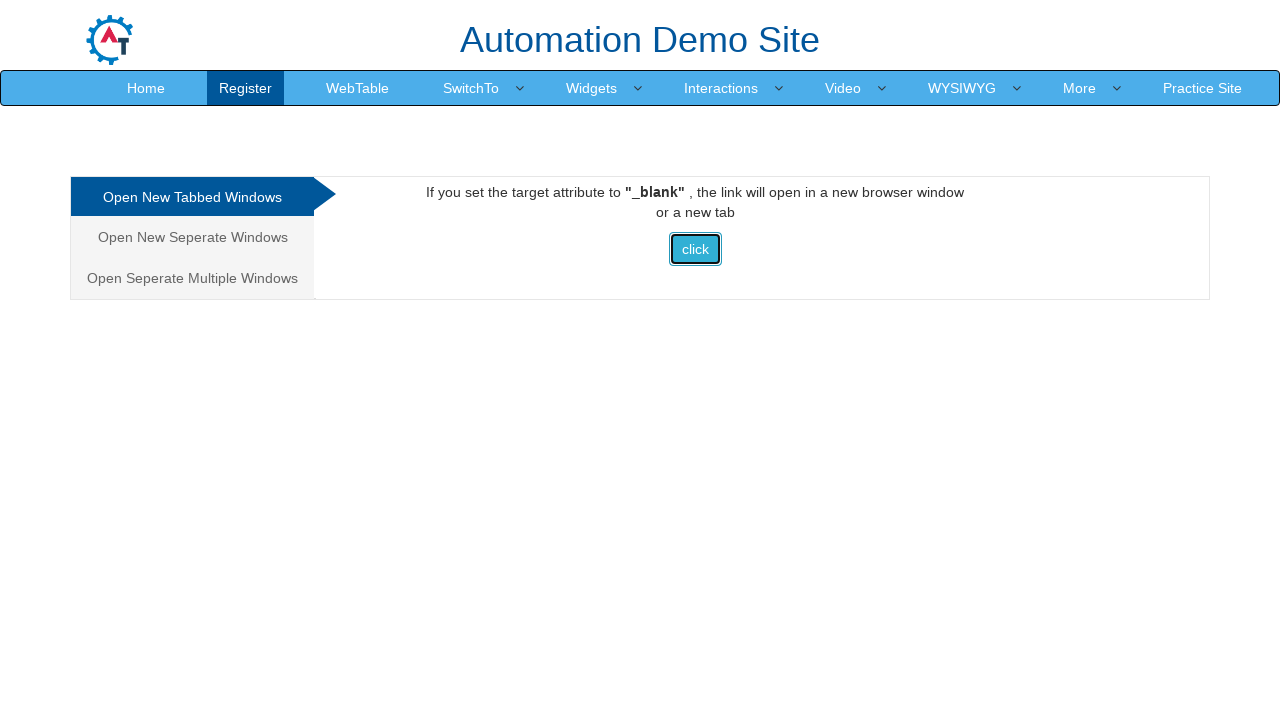

Waited for new window/tab to open
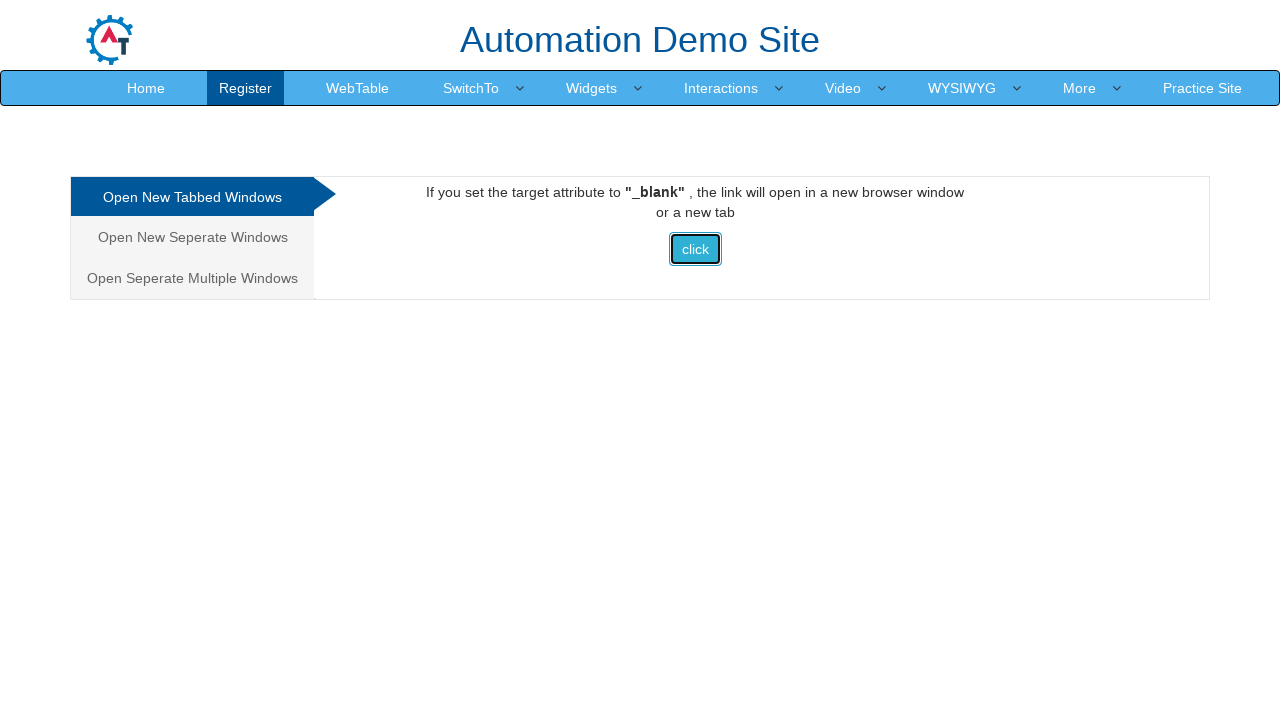

Retrieved all open pages/tabs from context
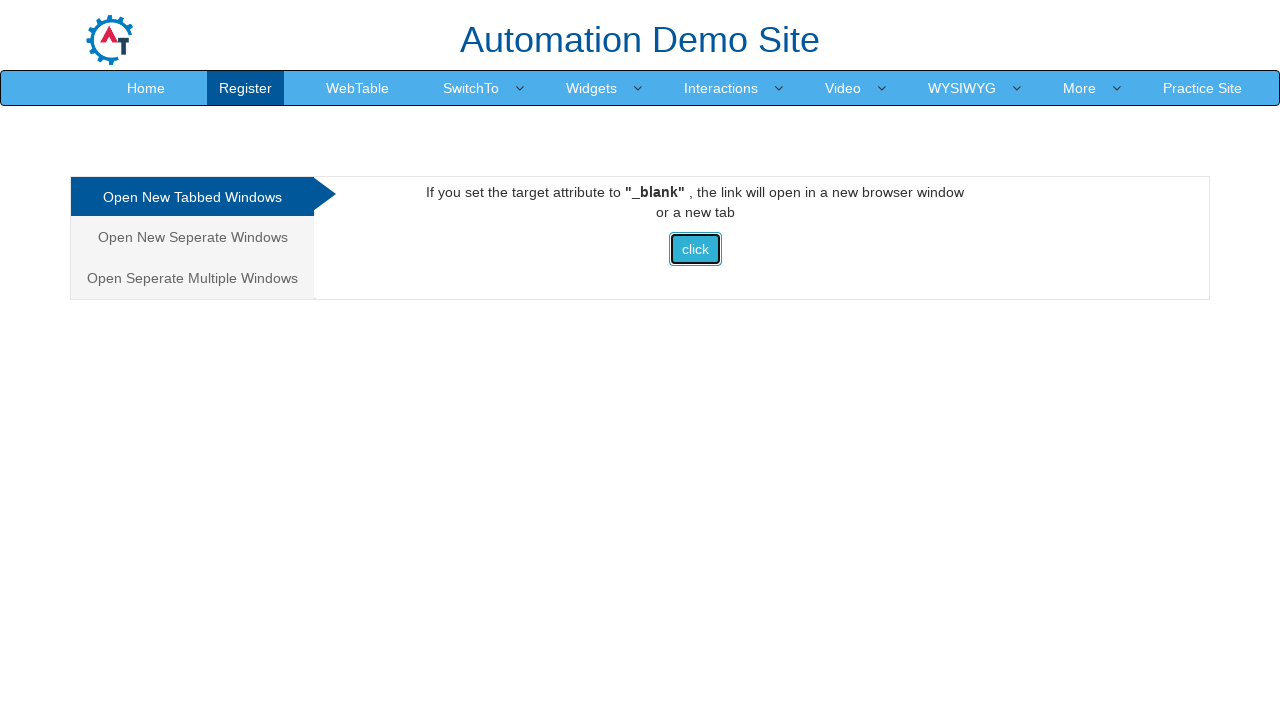

Printed title of page: Frames & windows
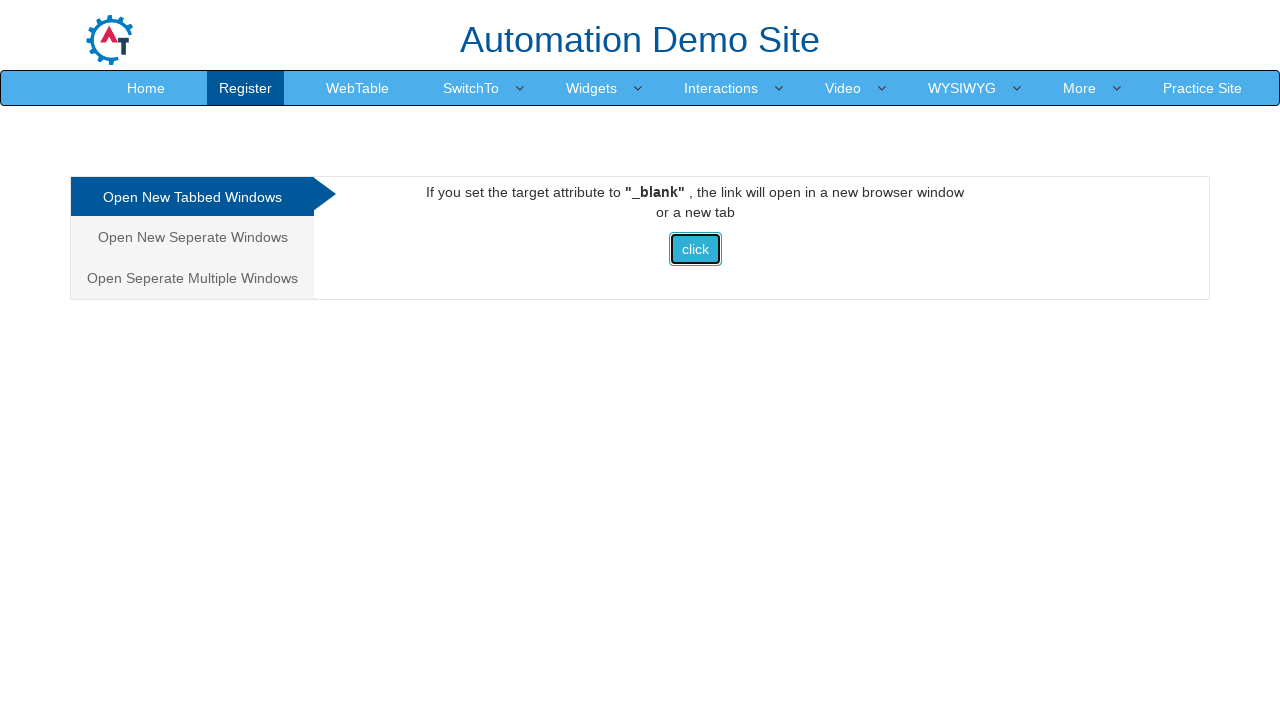

Printed title of page: Selenium
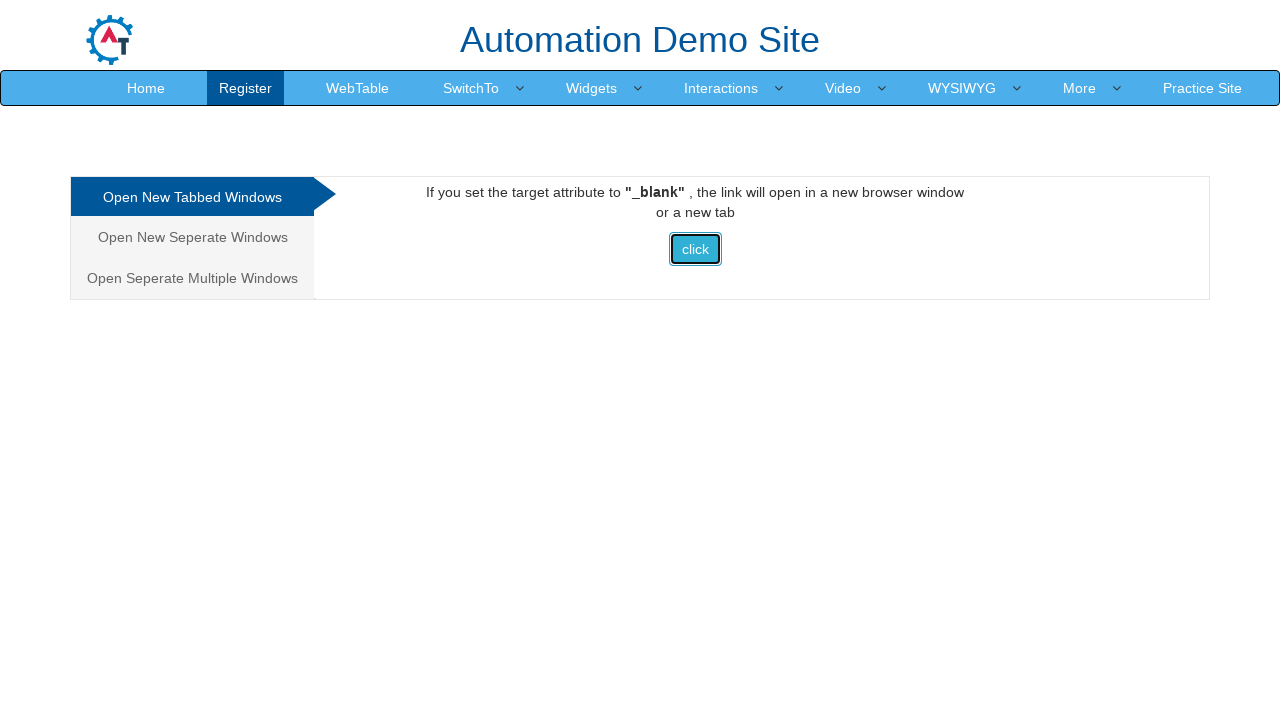

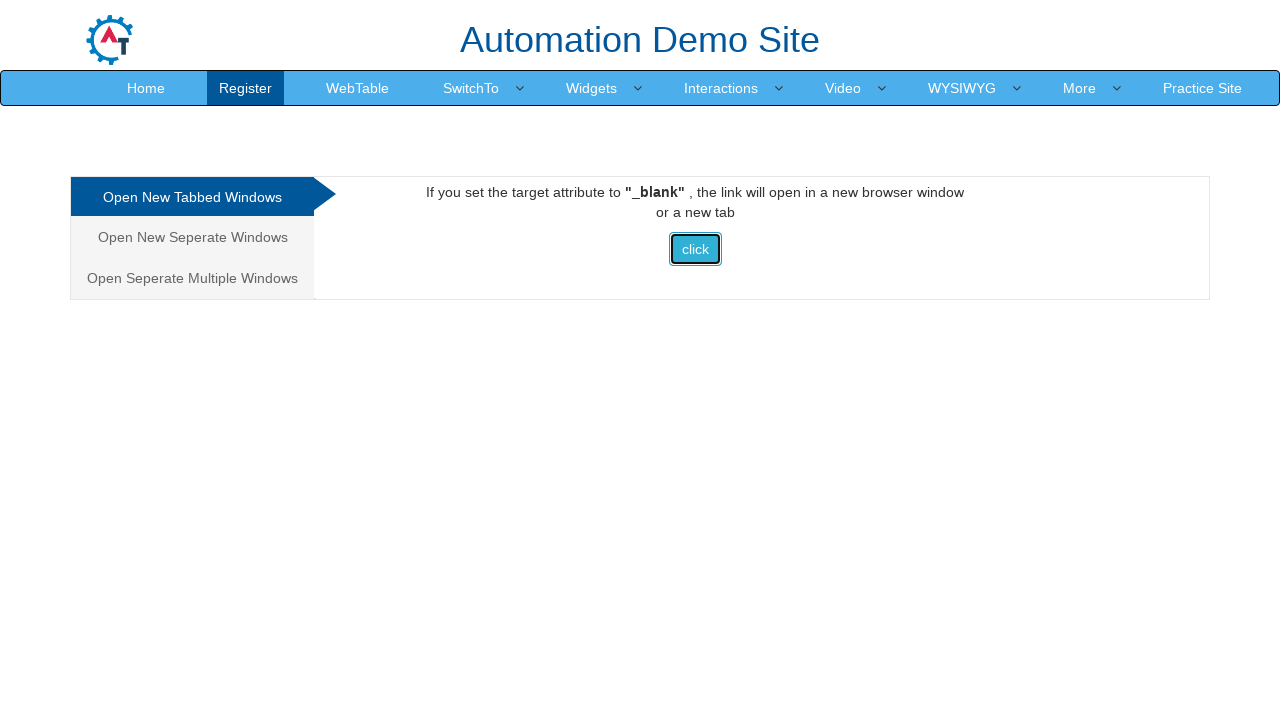